Tests modal popup handling by waiting for a modal window to appear and then closing it by clicking the Close button

Starting URL: http://the-internet.herokuapp.com/entry_ad

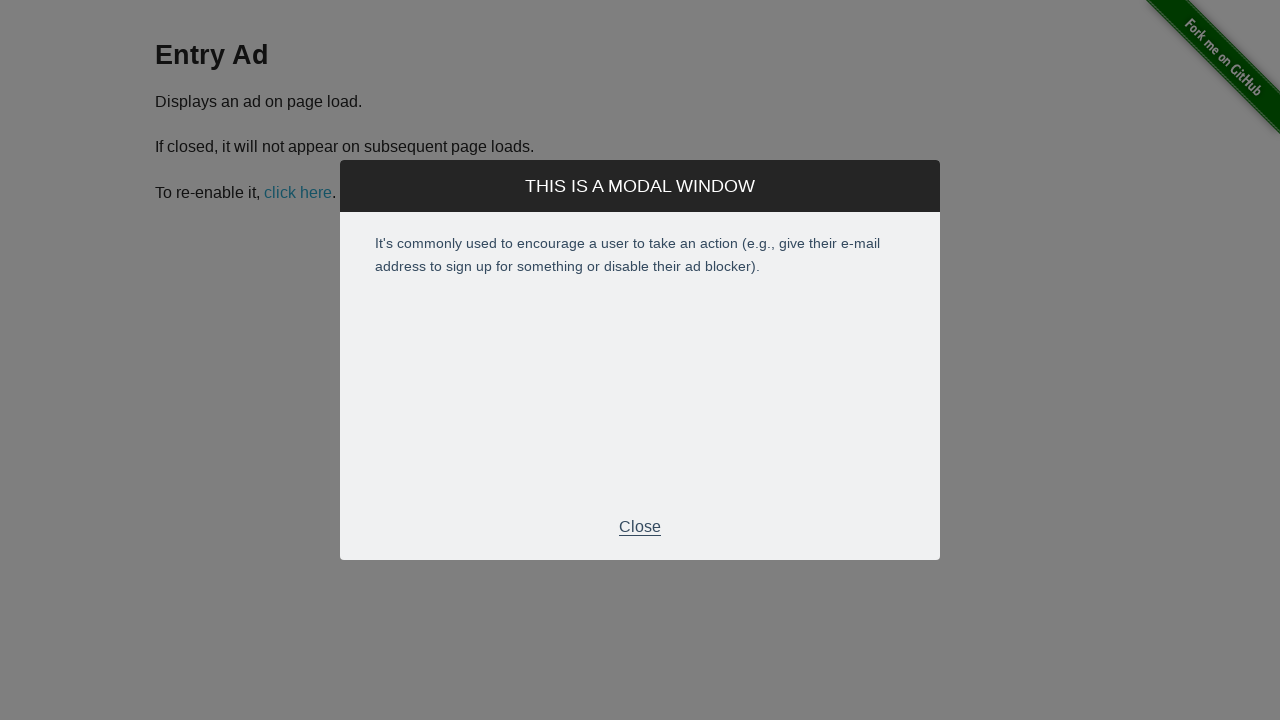

Modal popup appeared and became visible
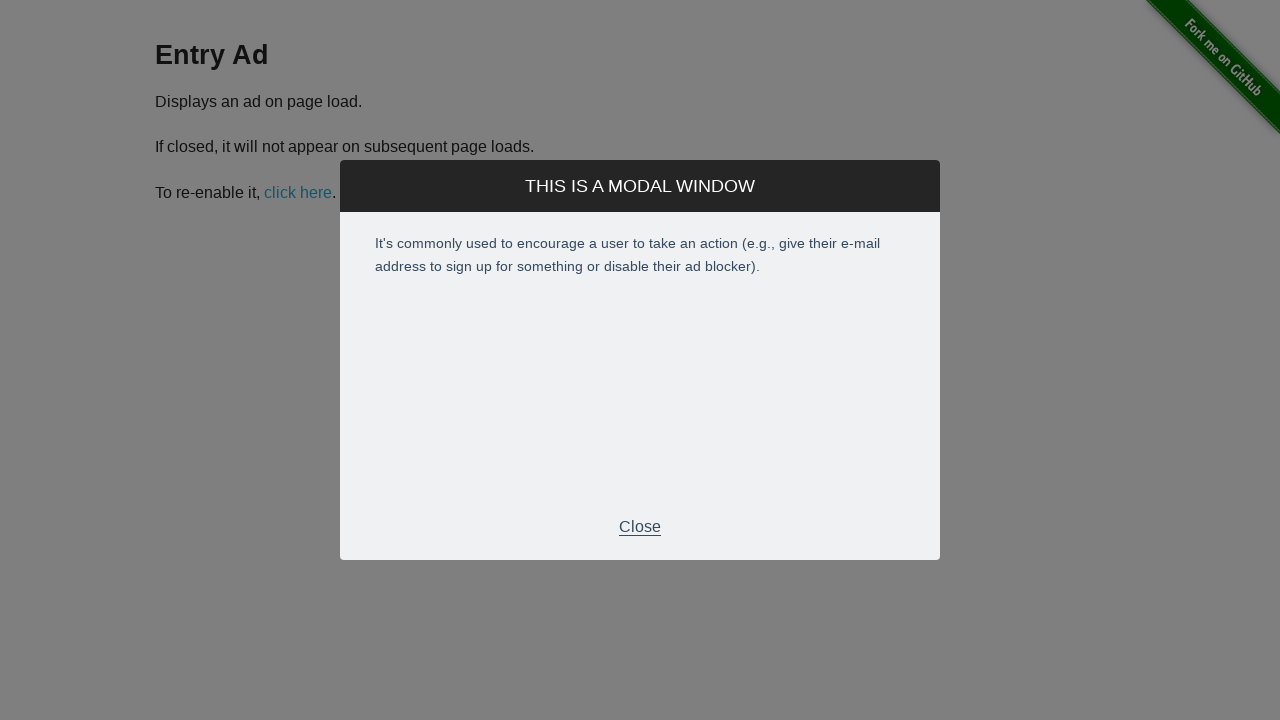

Clicked the Close button in modal footer at (640, 527) on xpath=//div[@class='modal-footer']/p[text()='Close']
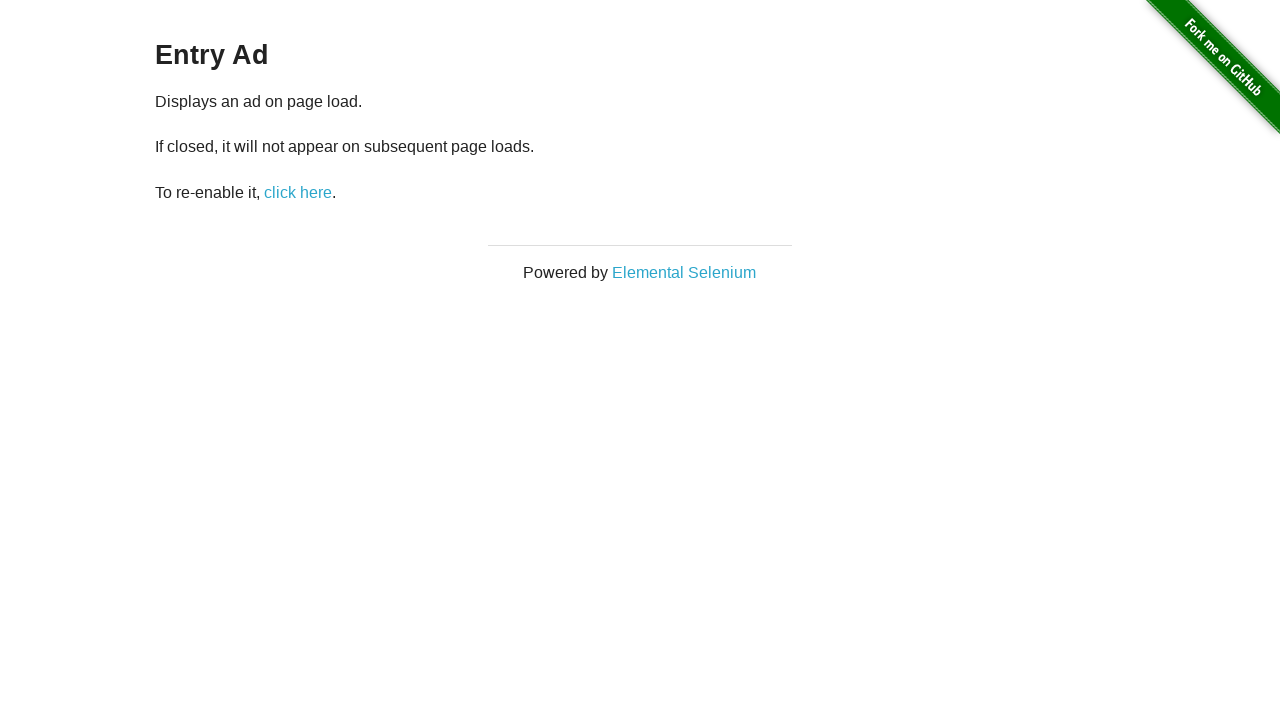

Modal popup closed and disappeared
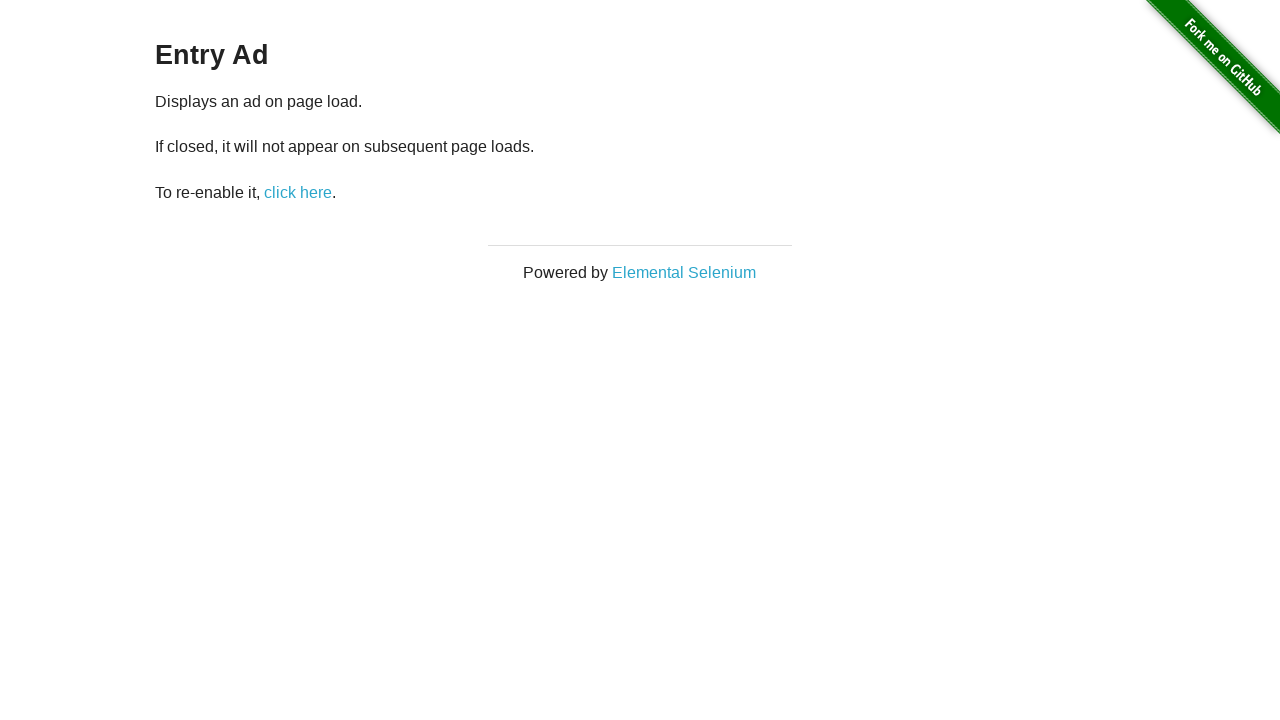

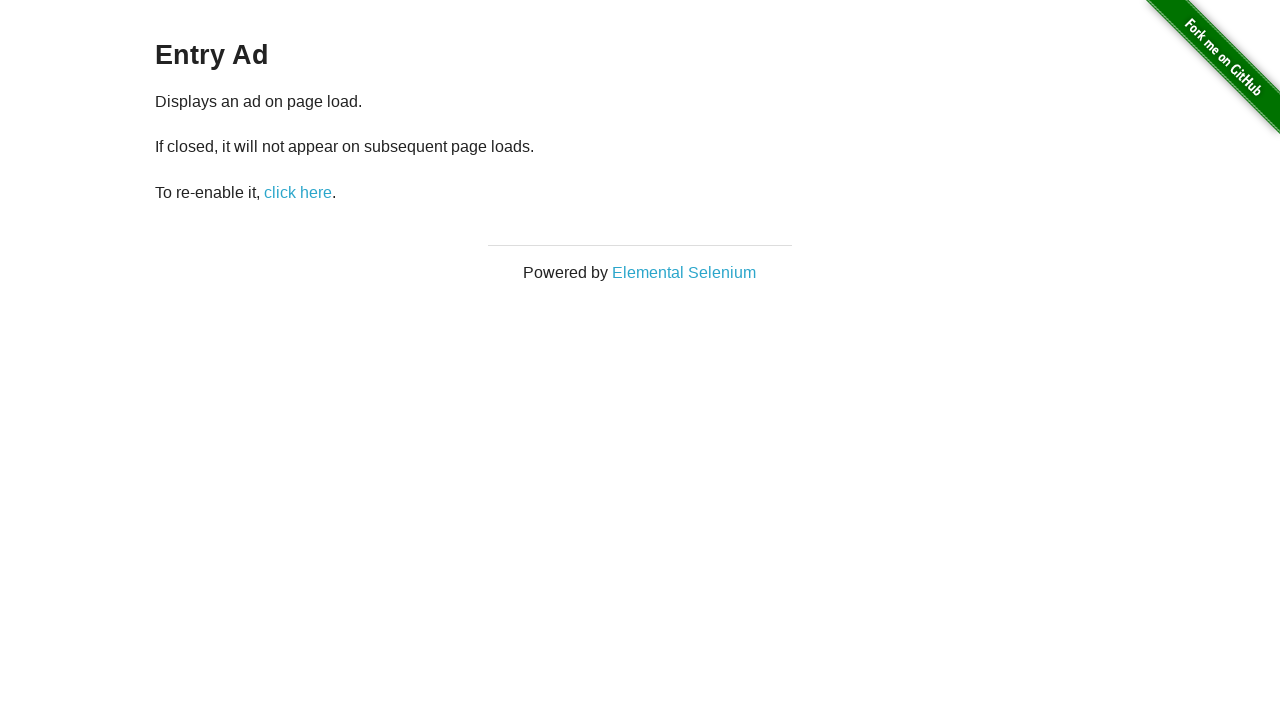